Tests checkbox functionality by locating two checkboxes and ensuring they are selected by clicking them if needed

Starting URL: https://the-internet.herokuapp.com/checkboxes

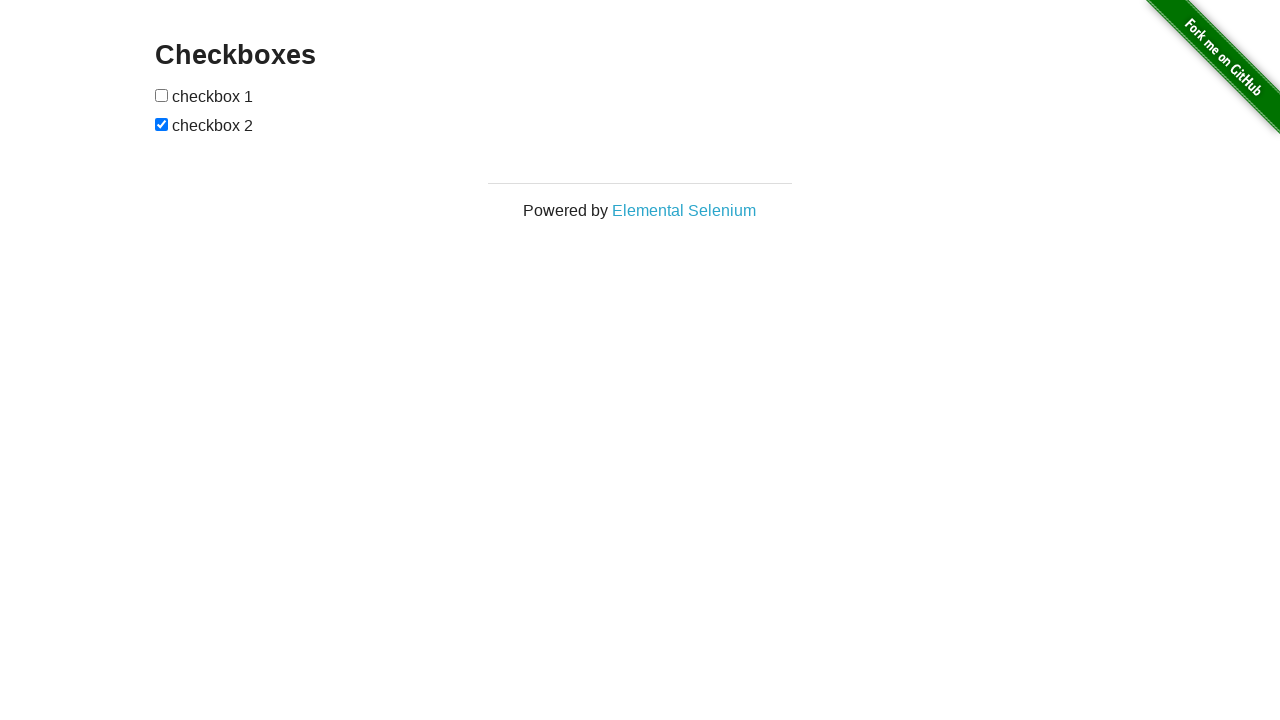

Located first checkbox element
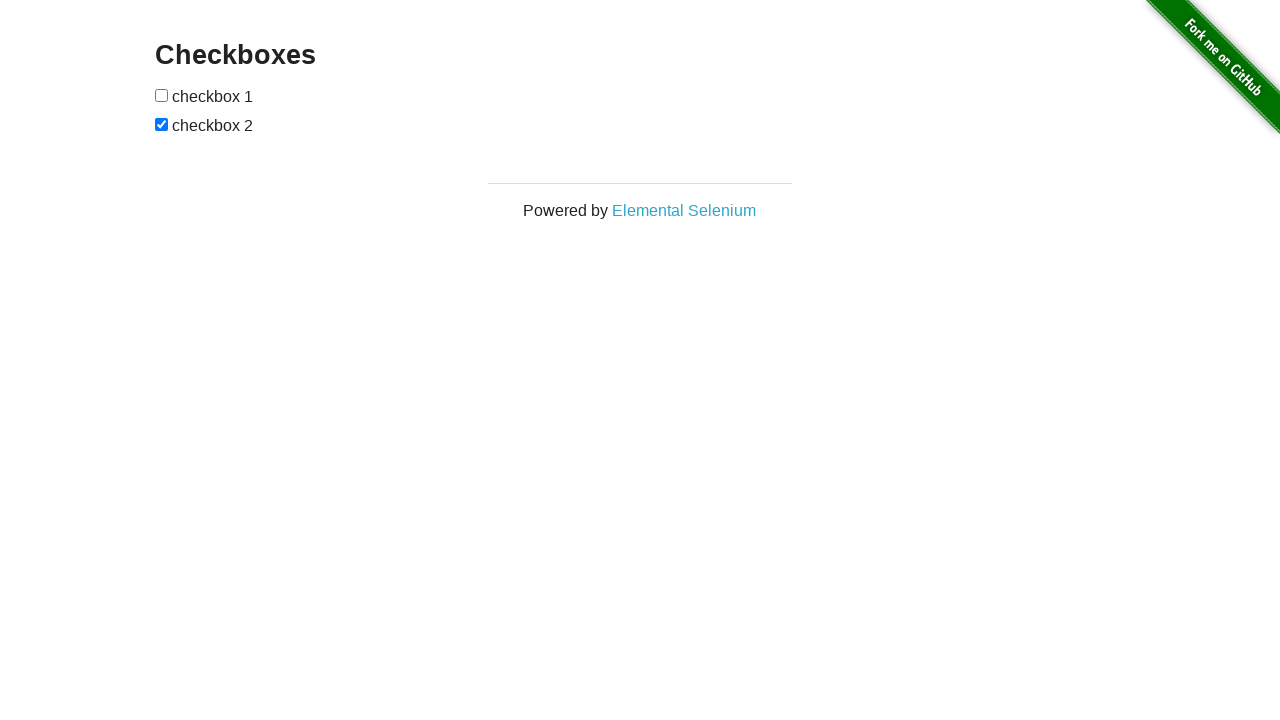

Located second checkbox element
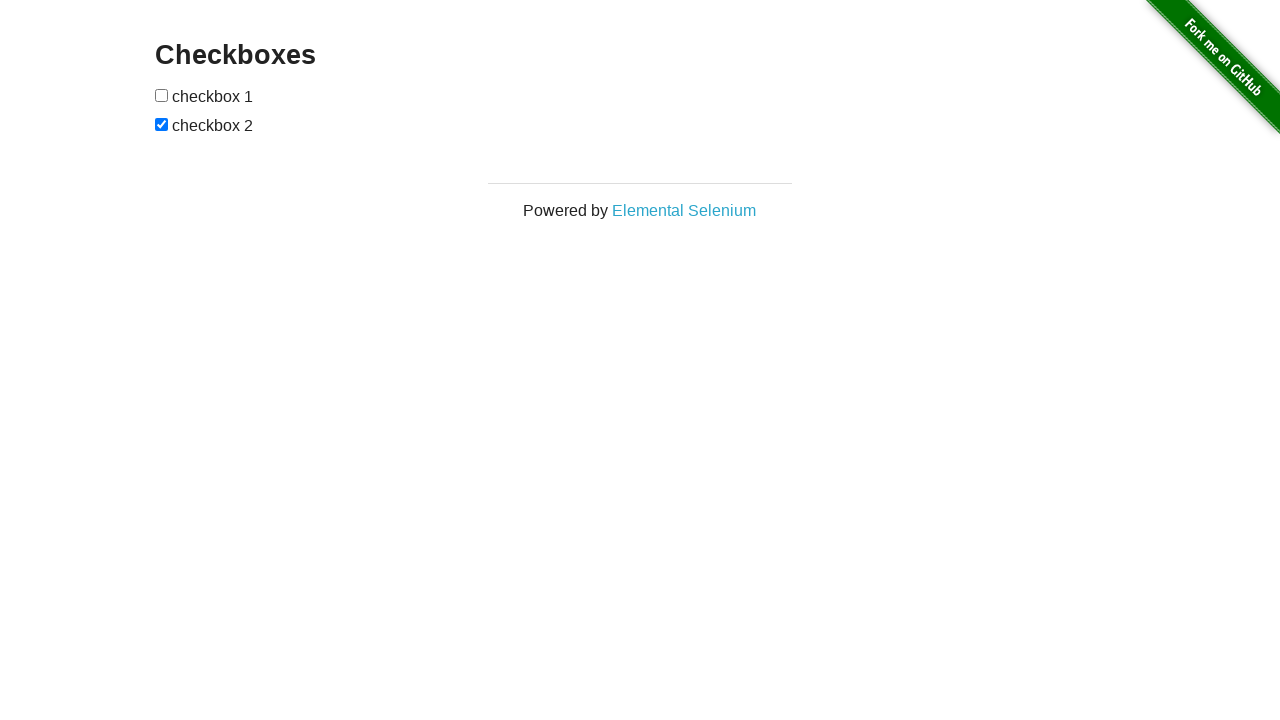

Checked first checkbox is not selected
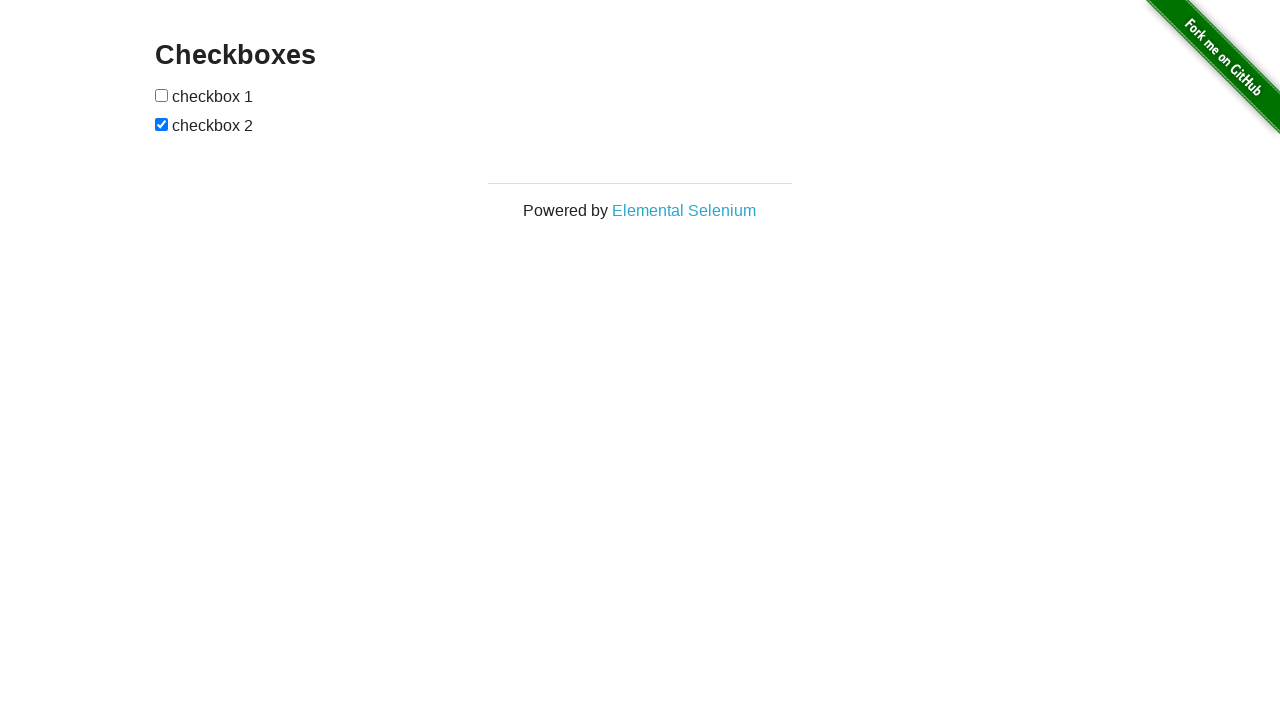

Clicked first checkbox to select it at (162, 95) on (//input[@type='checkbox'])[1]
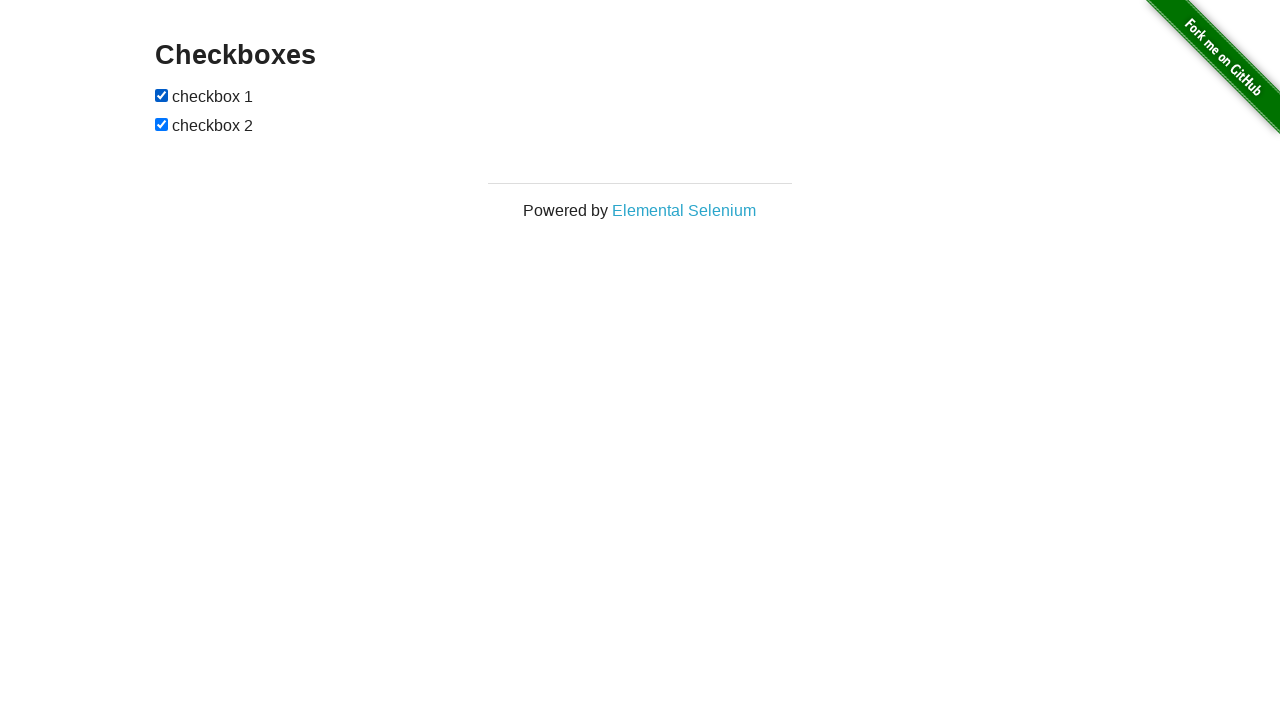

Second checkbox is already selected
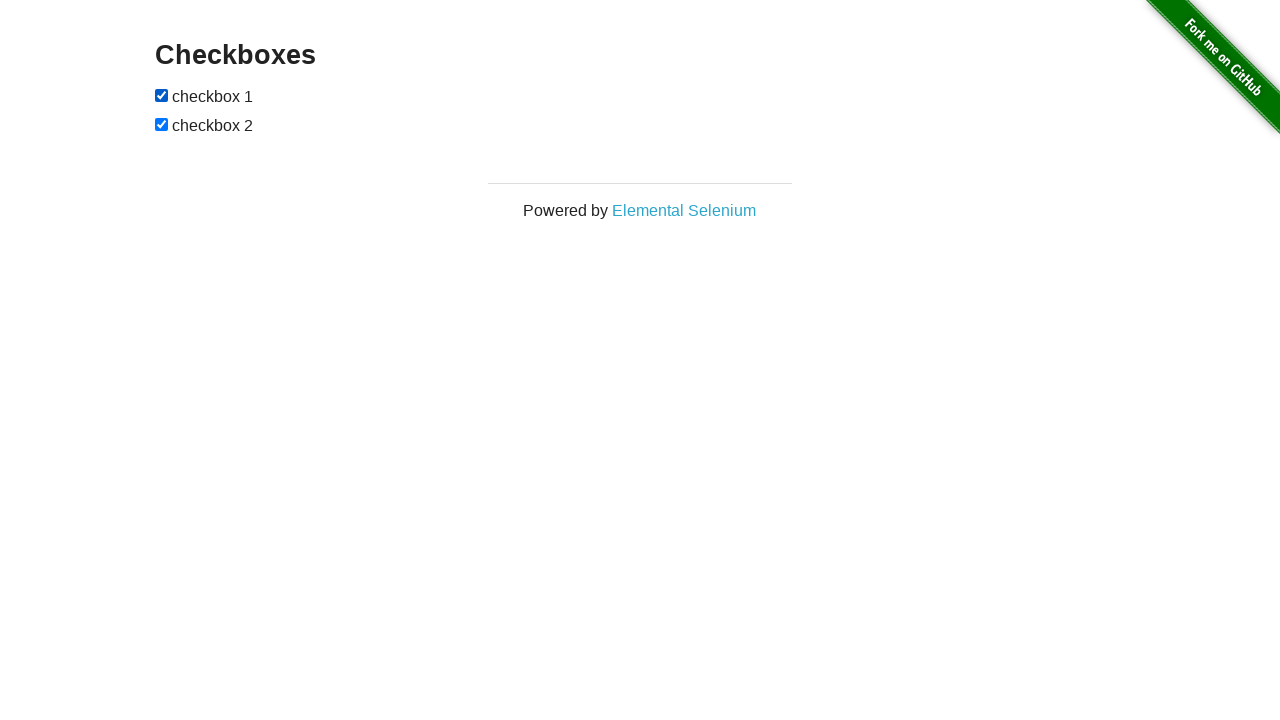

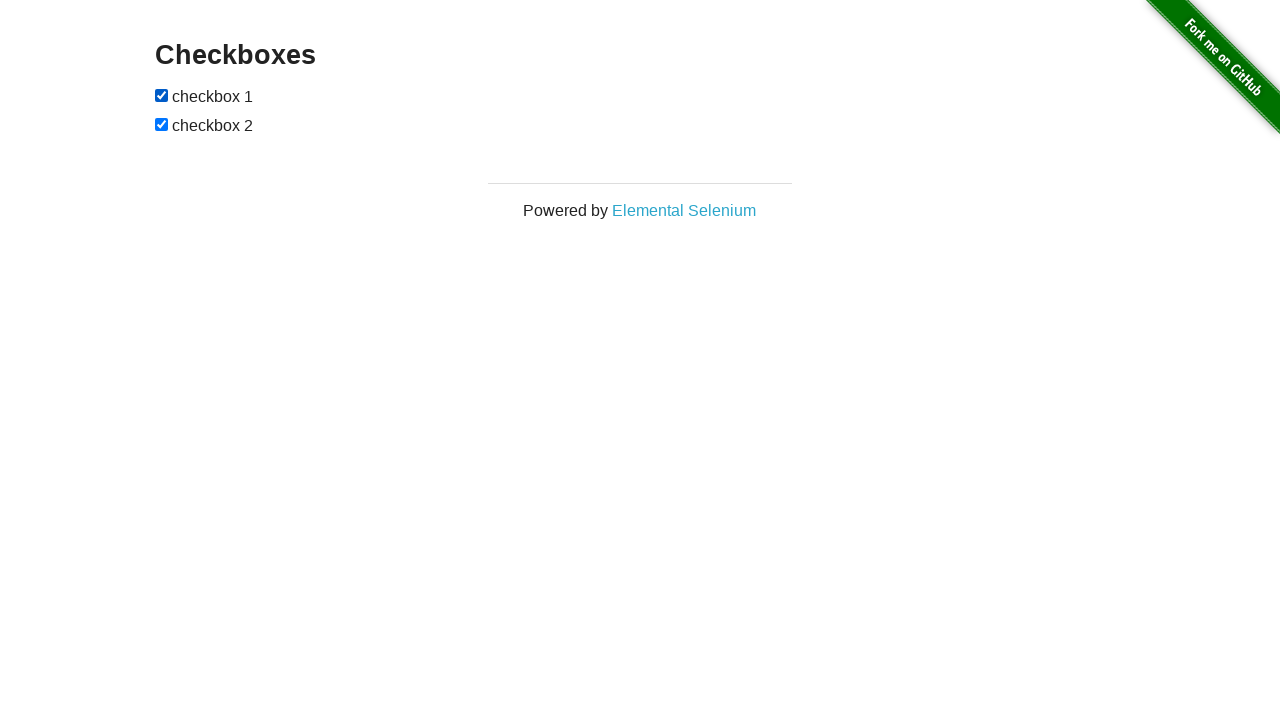